Tests datalist input by clicking on the field and selecting an option from the datalist

Starting URL: https://www.selenium.dev/selenium/web/web-form.html

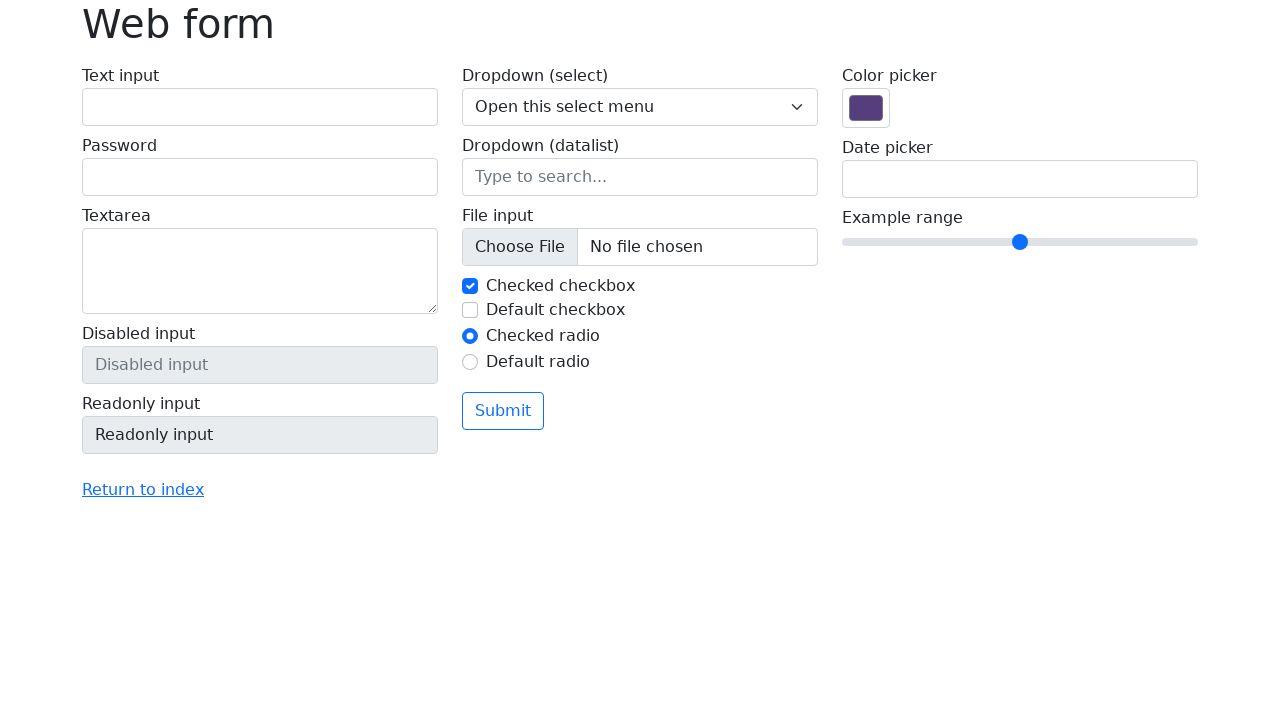

Clicked on datalist input field at (640, 177) on input[name='my-datalist']
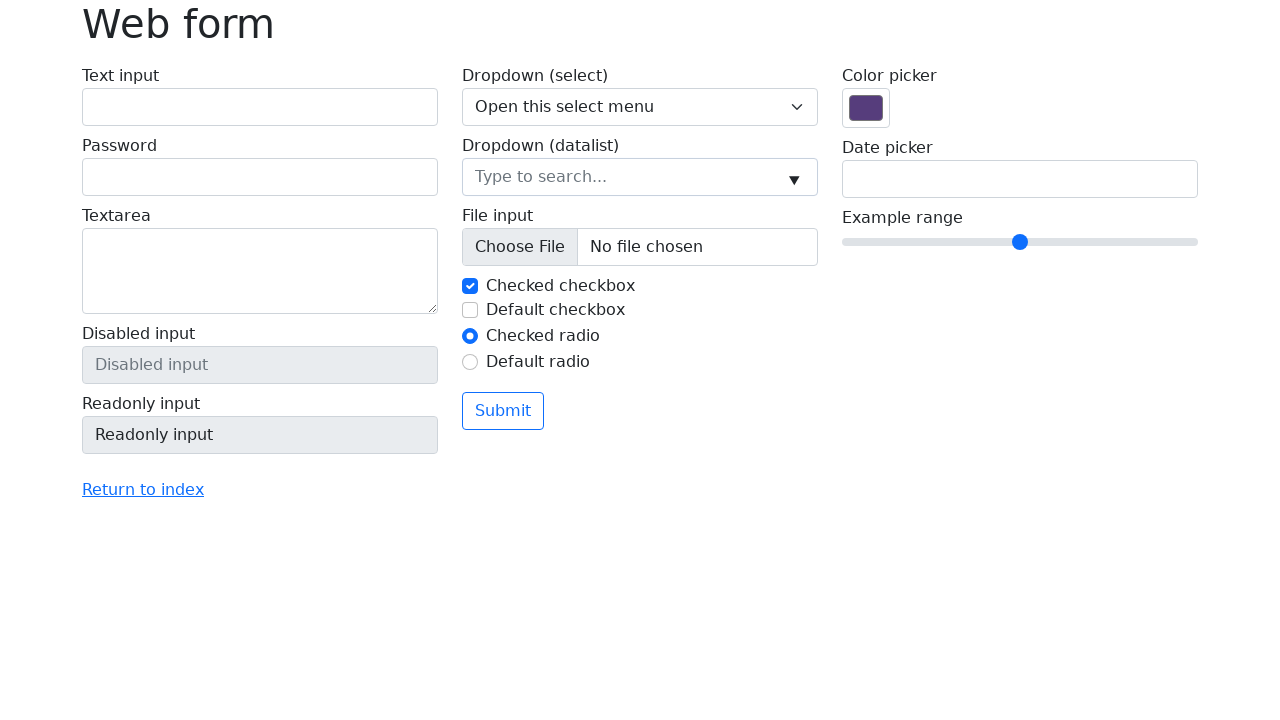

Filled datalist input with 'New York' and selected from datalist options on input[name='my-datalist']
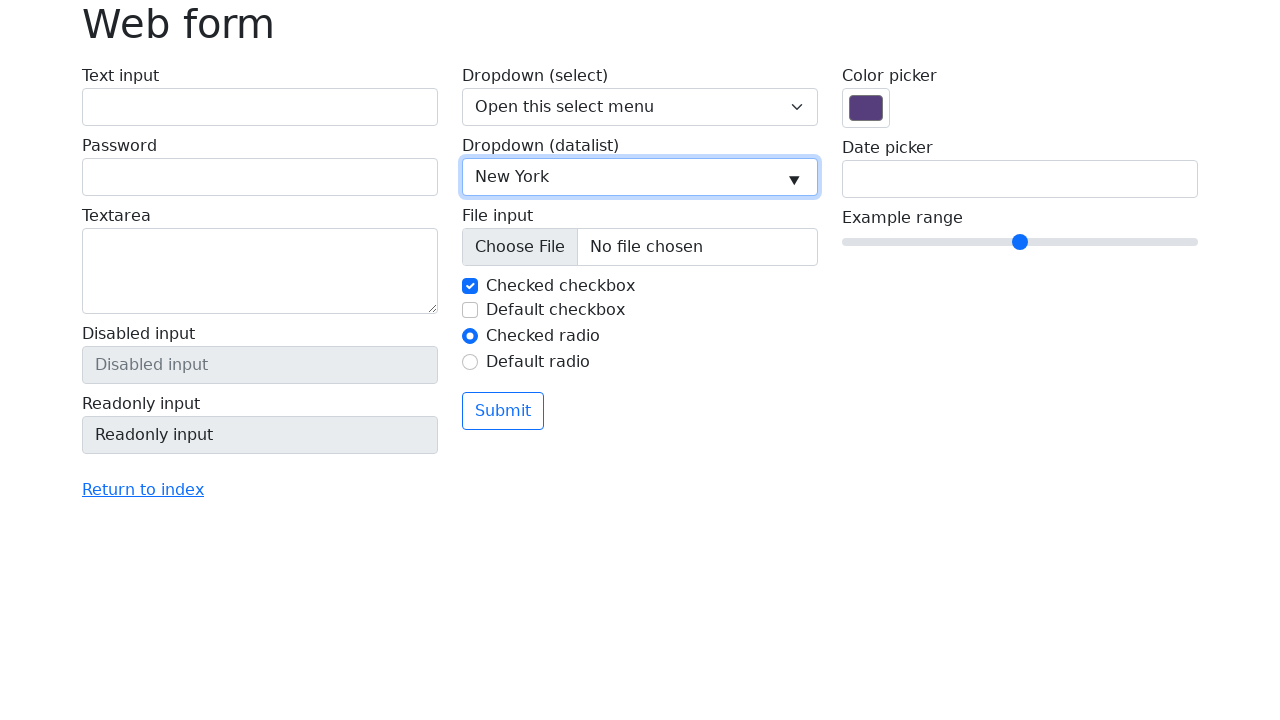

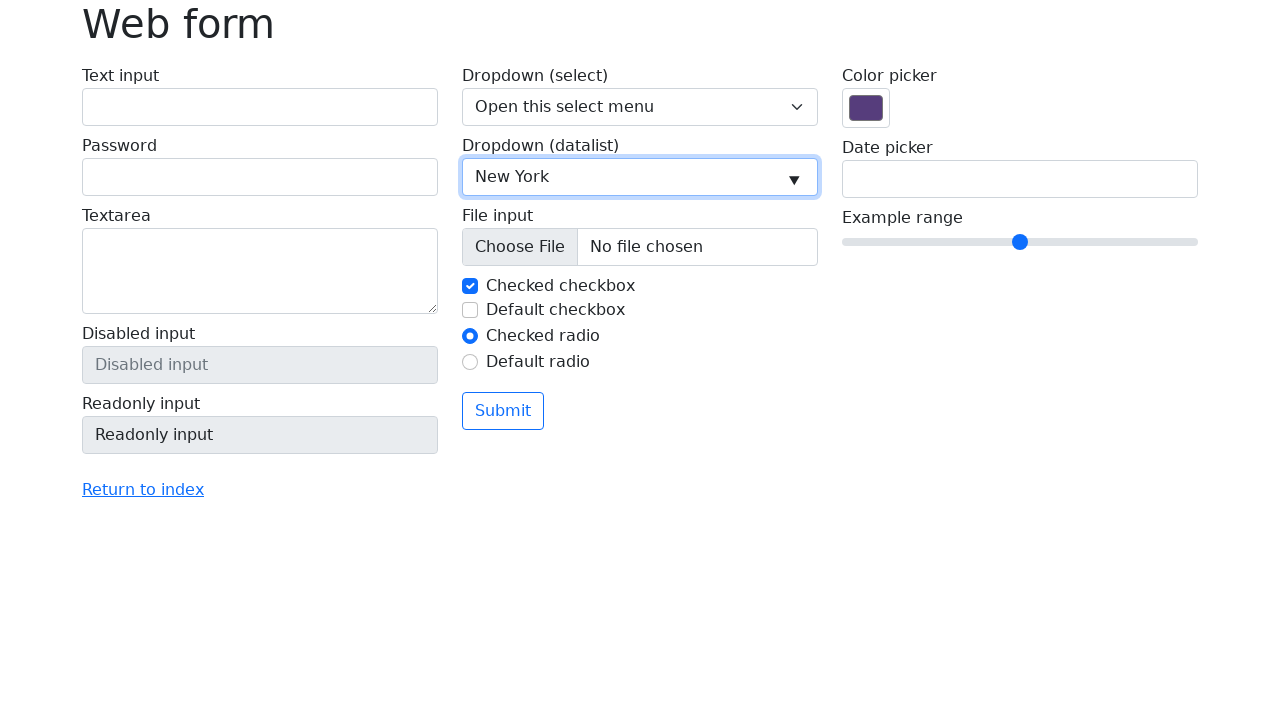